Tests the Radio Button functionality by clicking Yes and Impressive radio buttons

Starting URL: https://demoqa.com/

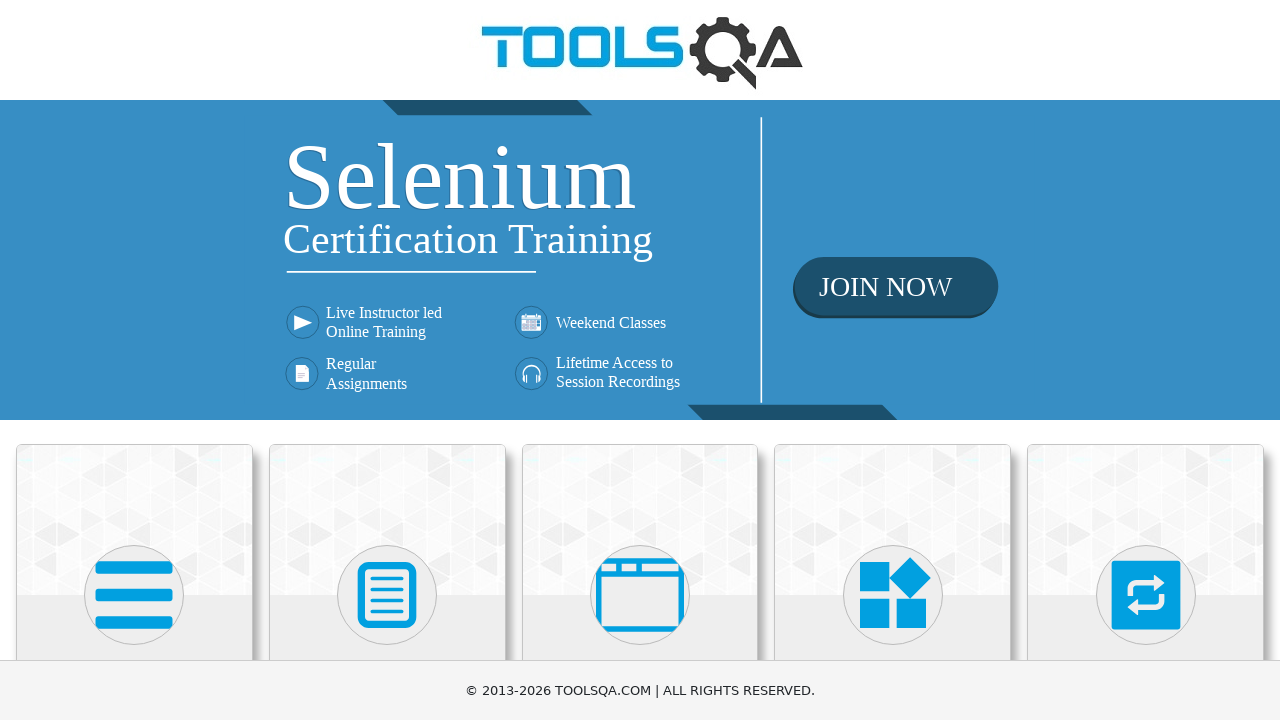

Clicked on Elements card at (134, 595) on xpath=//div[@class='category-cards']//div[1]//div[1]//div[2]//*[name()='svg']
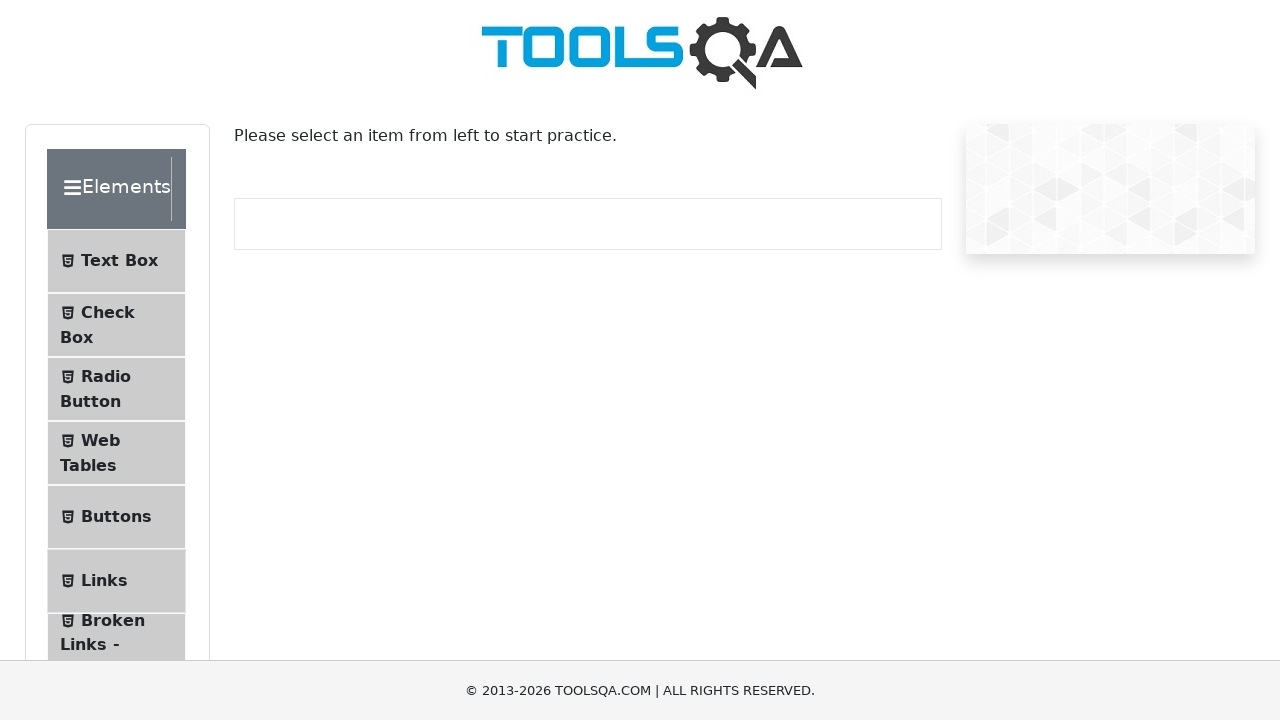

Clicked on Radio Button option at (106, 376) on xpath=//span[normalize-space()='Radio Button']
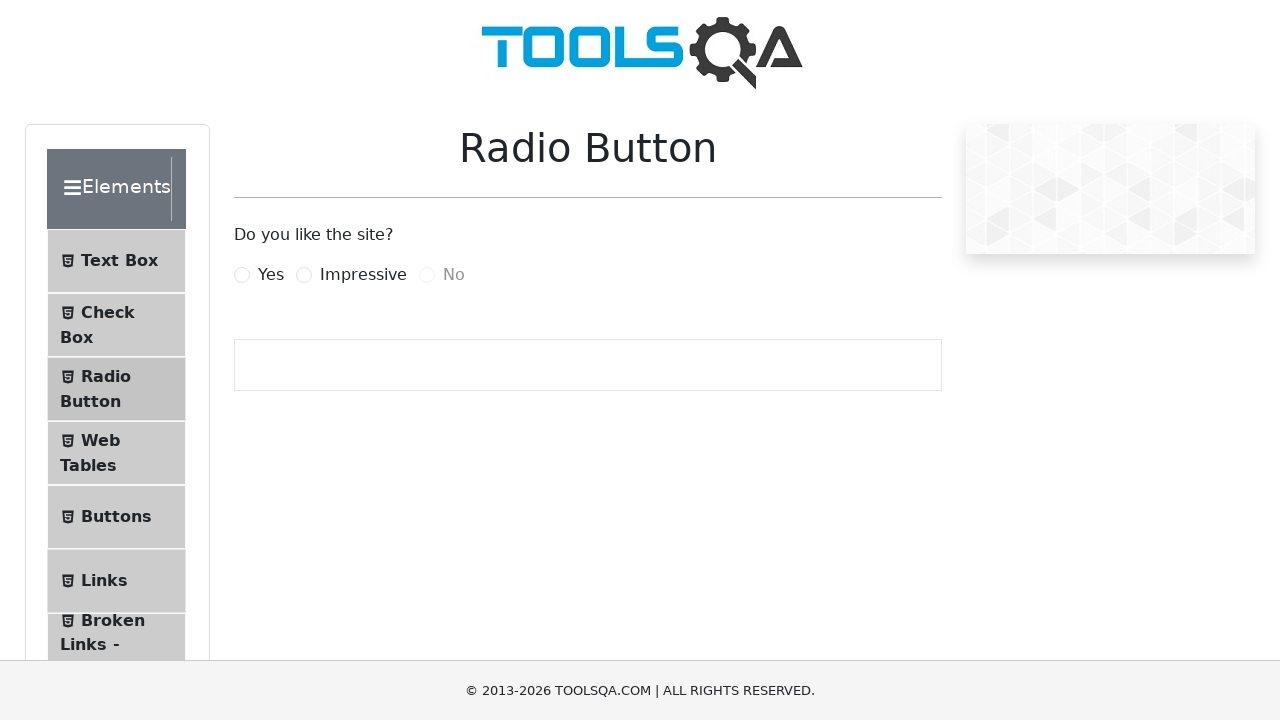

Clicked Yes radio button at (271, 275) on xpath=//label[@for='yesRadio']
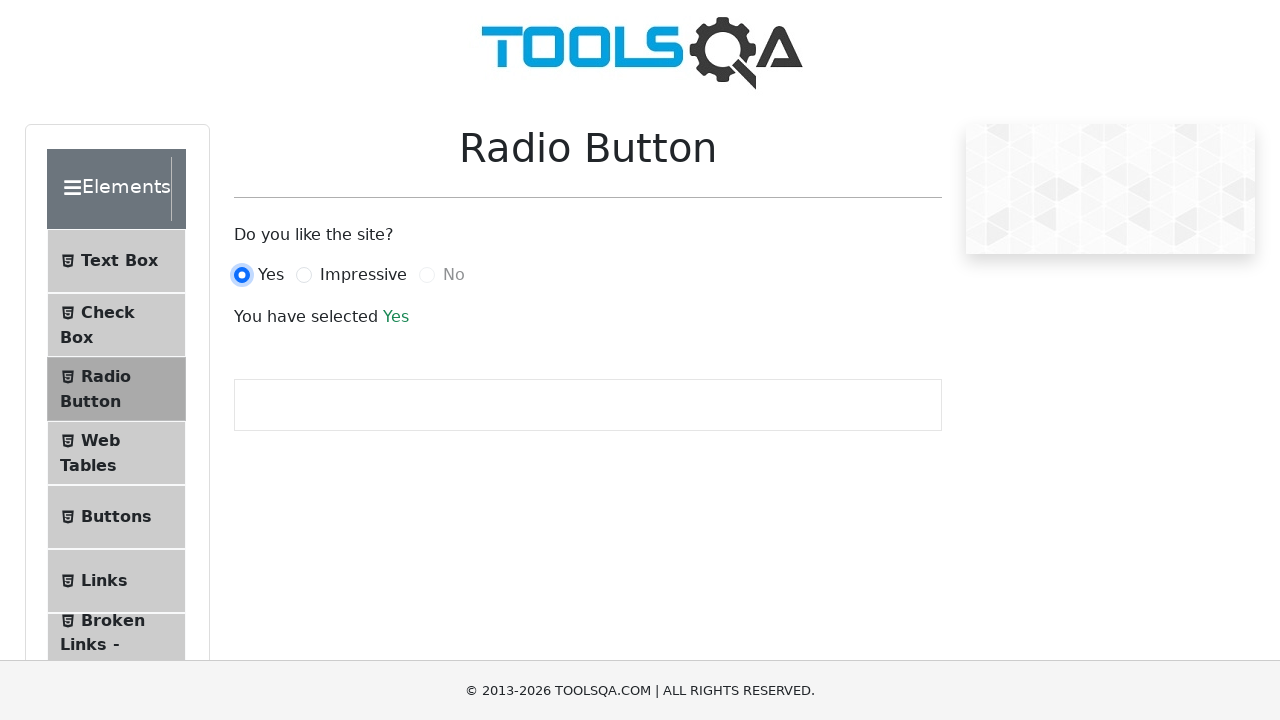

Success message appeared after selecting Yes
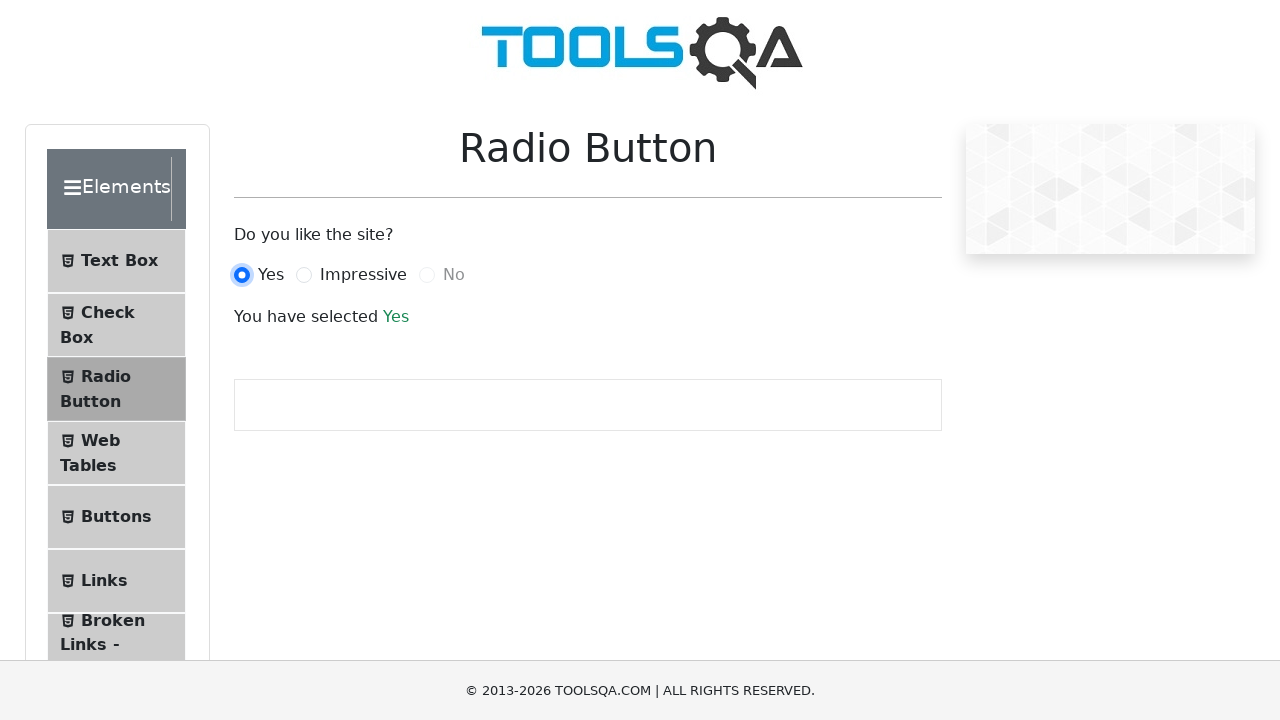

Clicked Impressive radio button at (363, 275) on xpath=//label[@for='impressiveRadio']
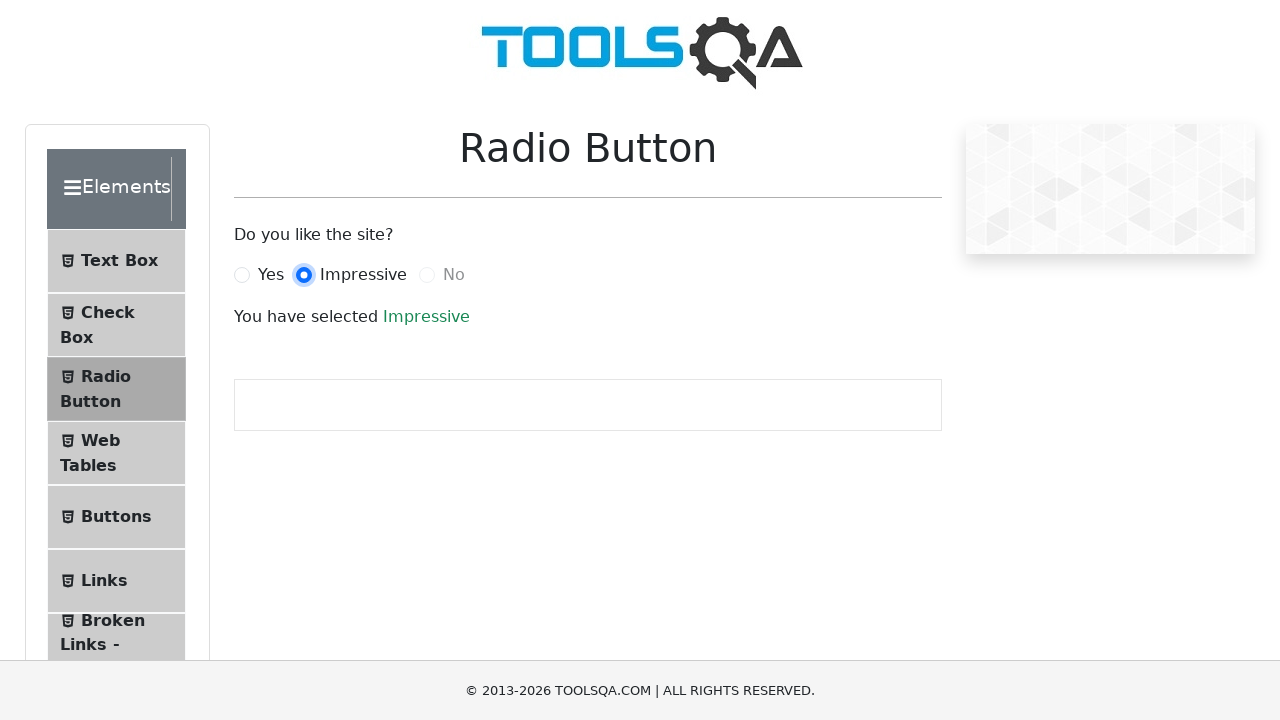

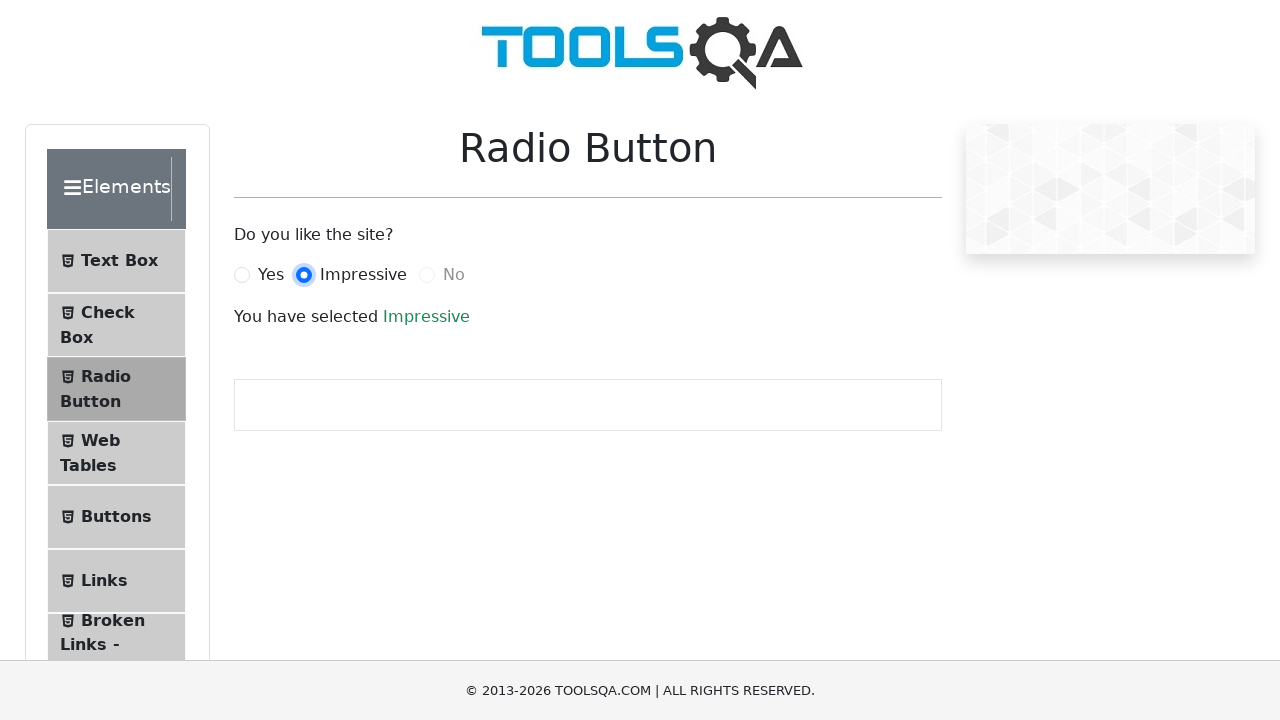